Navigates to a test automation practice page and verifies that the name input field is editable.

Starting URL: https://testautomationpractice.blogspot.com/

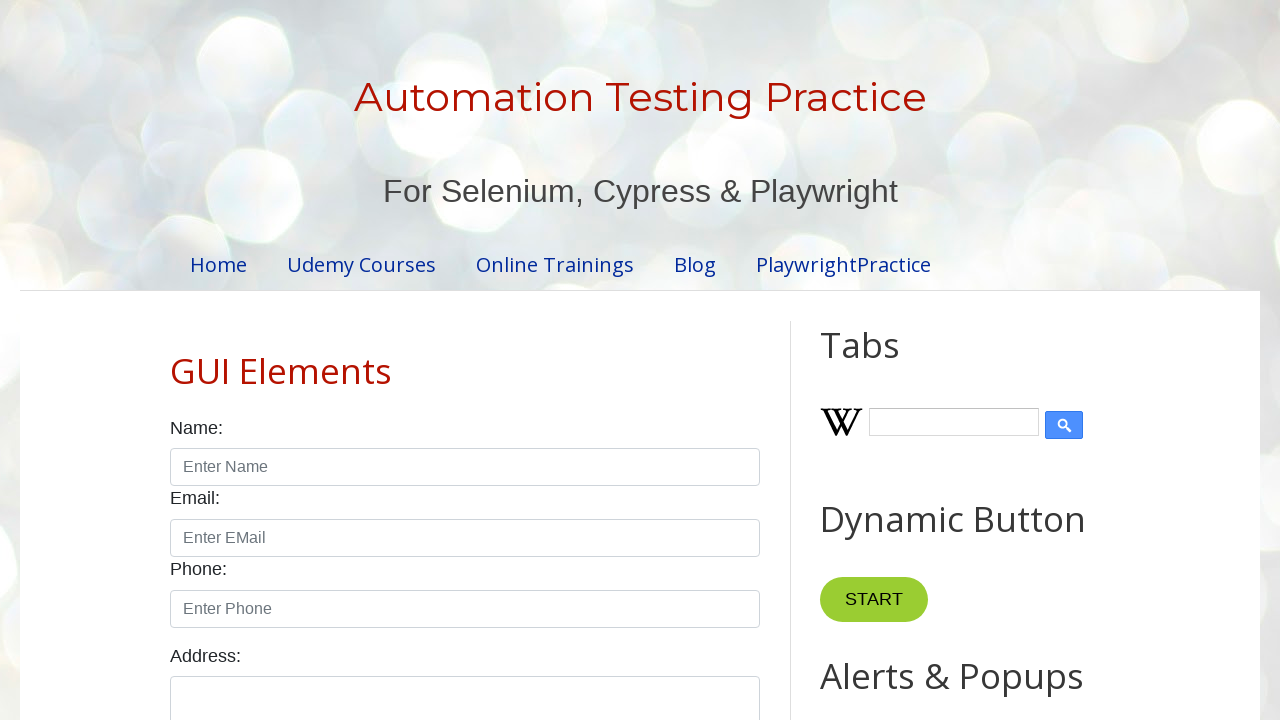

Navigated to test automation practice page
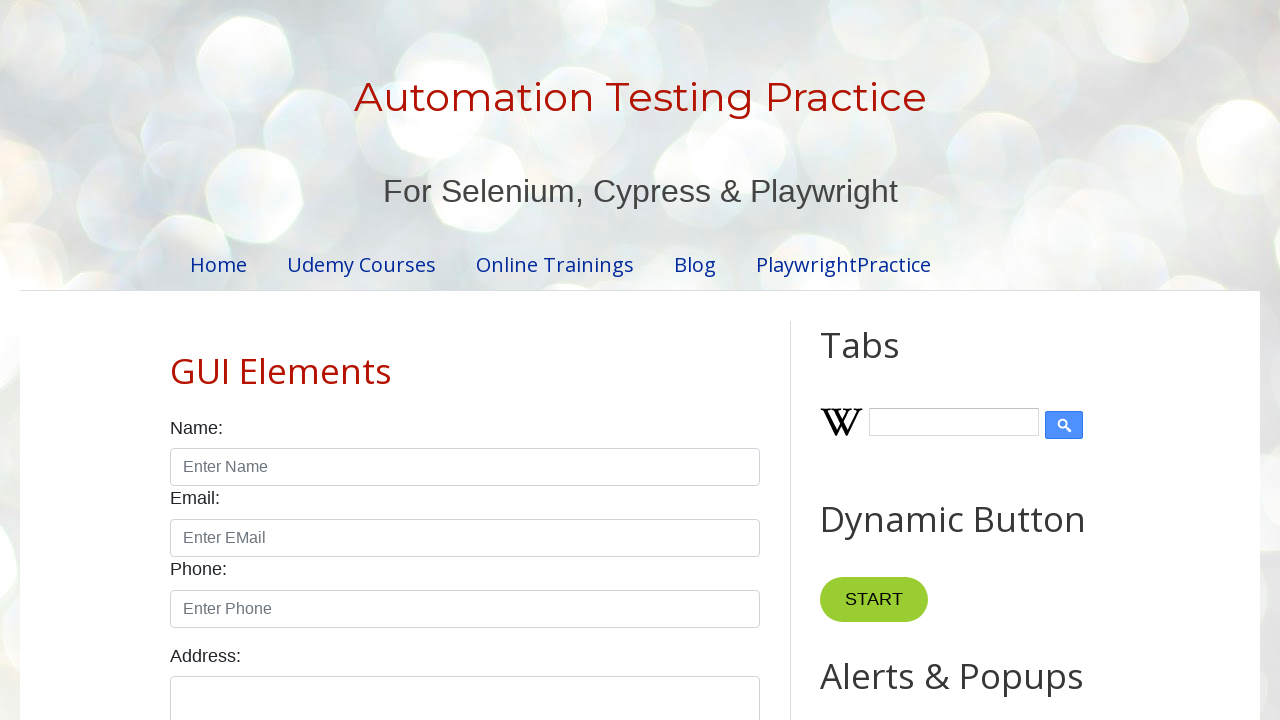

Name input field is visible
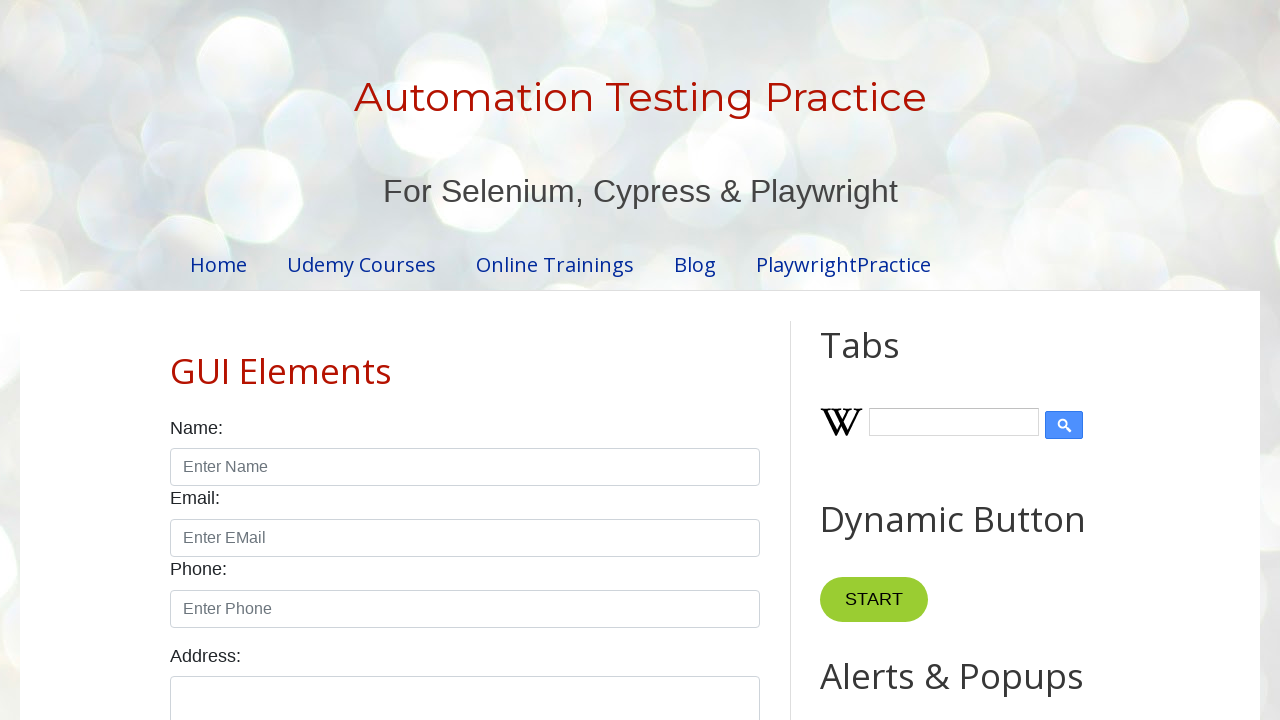

Verified name input field is editable
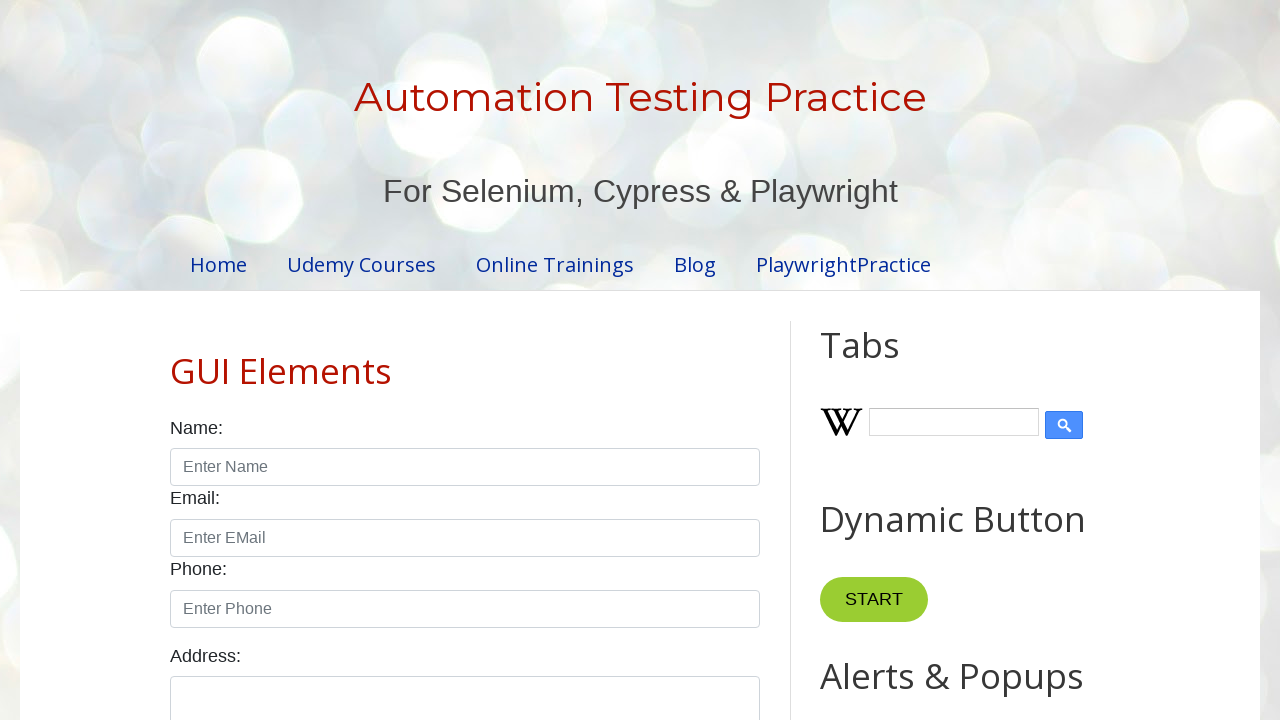

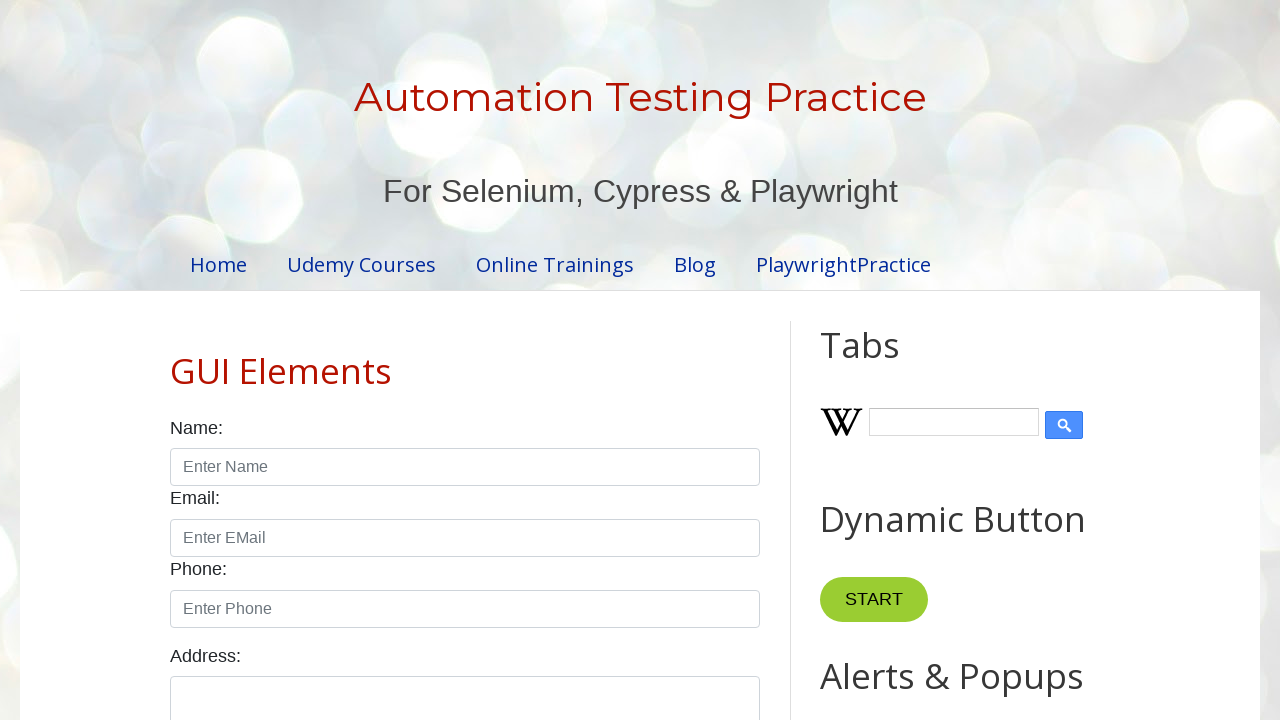